Tests that the currently applied filter link is highlighted with a selected class.

Starting URL: https://demo.playwright.dev/todomvc

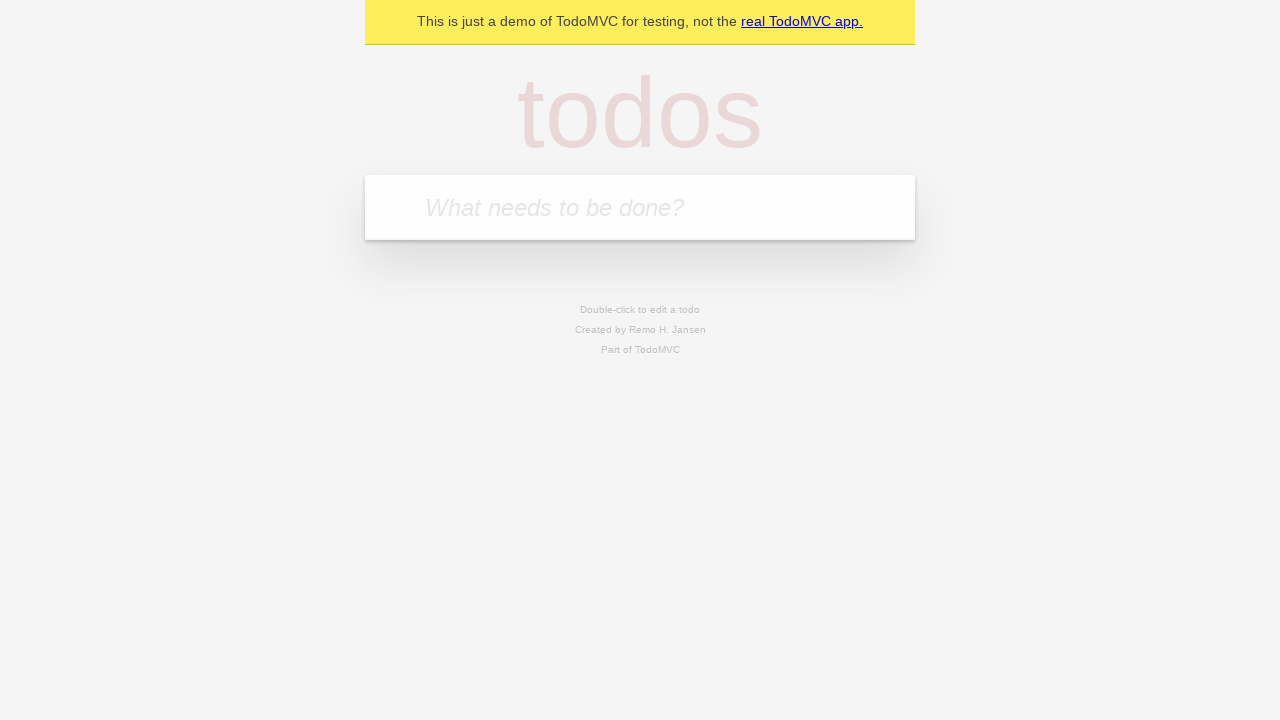

Located the 'What needs to be done?' input field
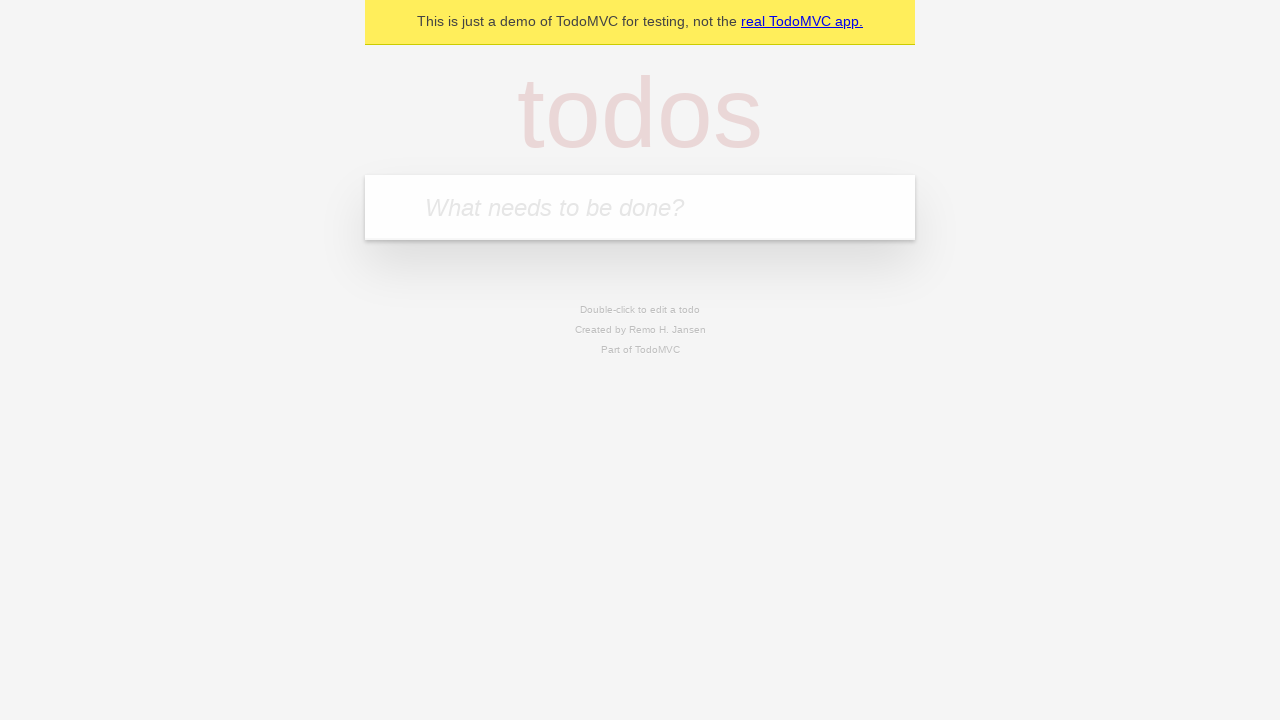

Filled todo input with 'buy some cheese' on internal:attr=[placeholder="What needs to be done?"i]
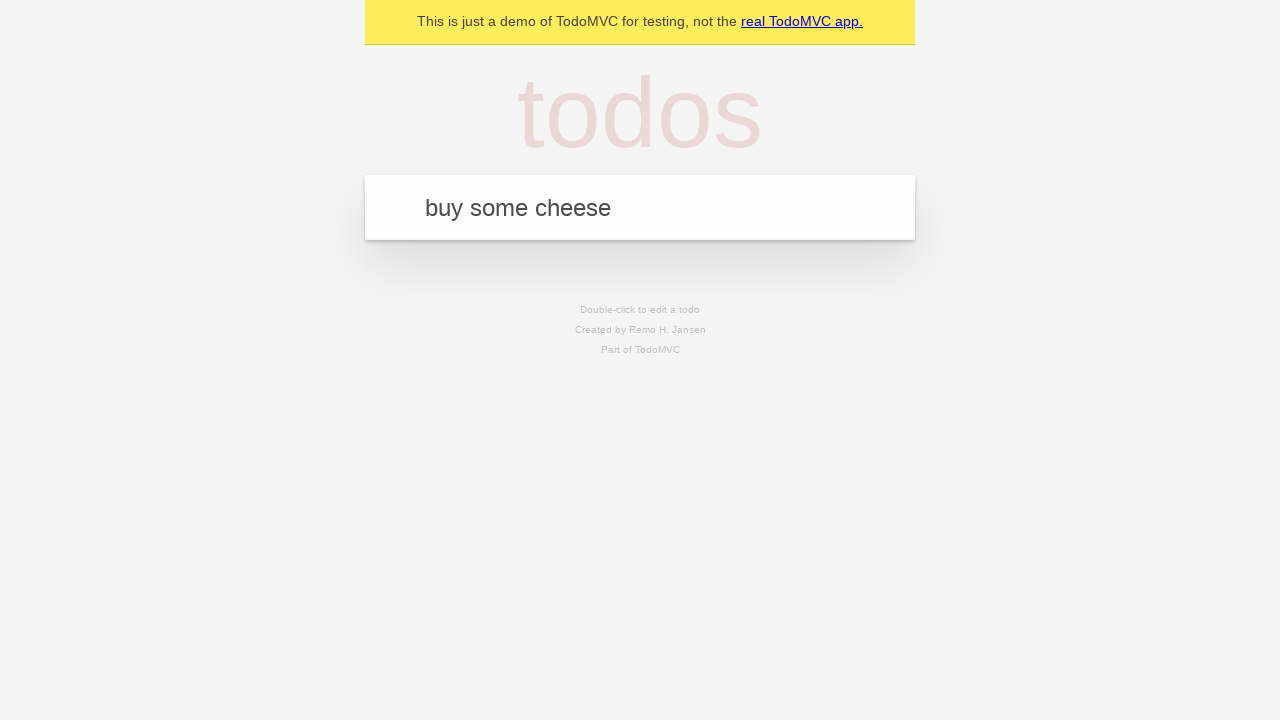

Pressed Enter to create todo 'buy some cheese' on internal:attr=[placeholder="What needs to be done?"i]
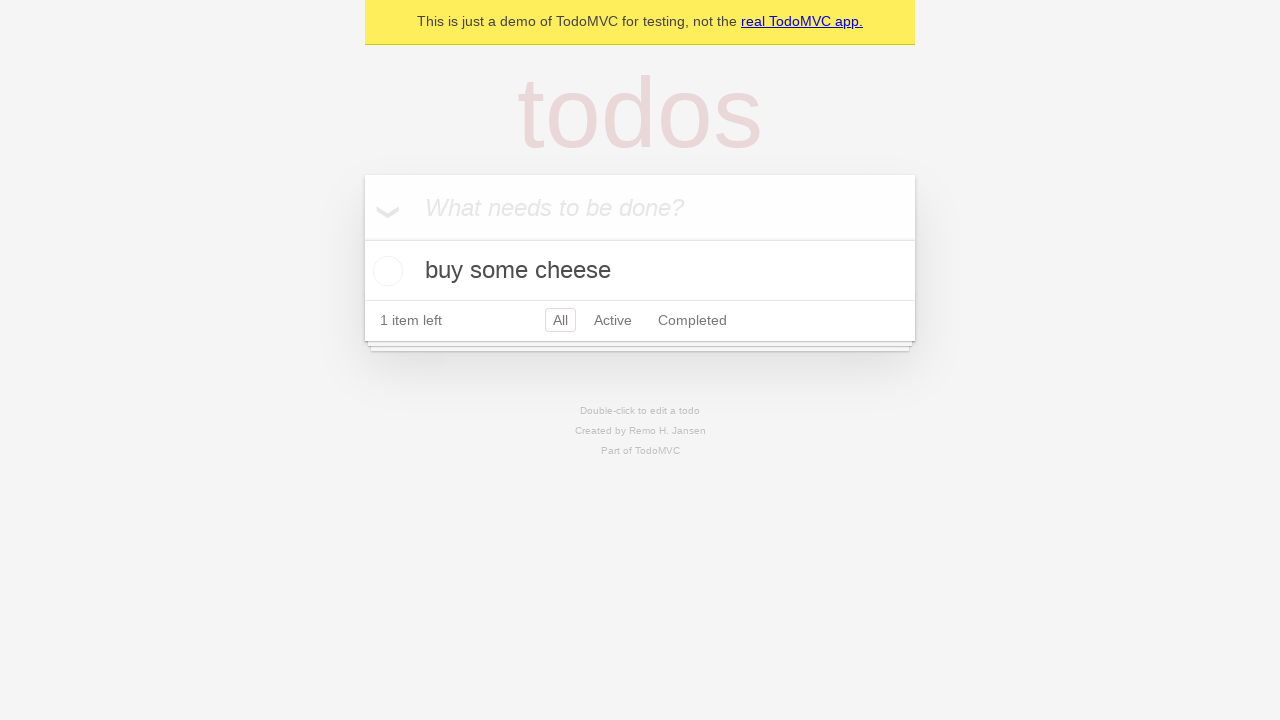

Filled todo input with 'feed the cat' on internal:attr=[placeholder="What needs to be done?"i]
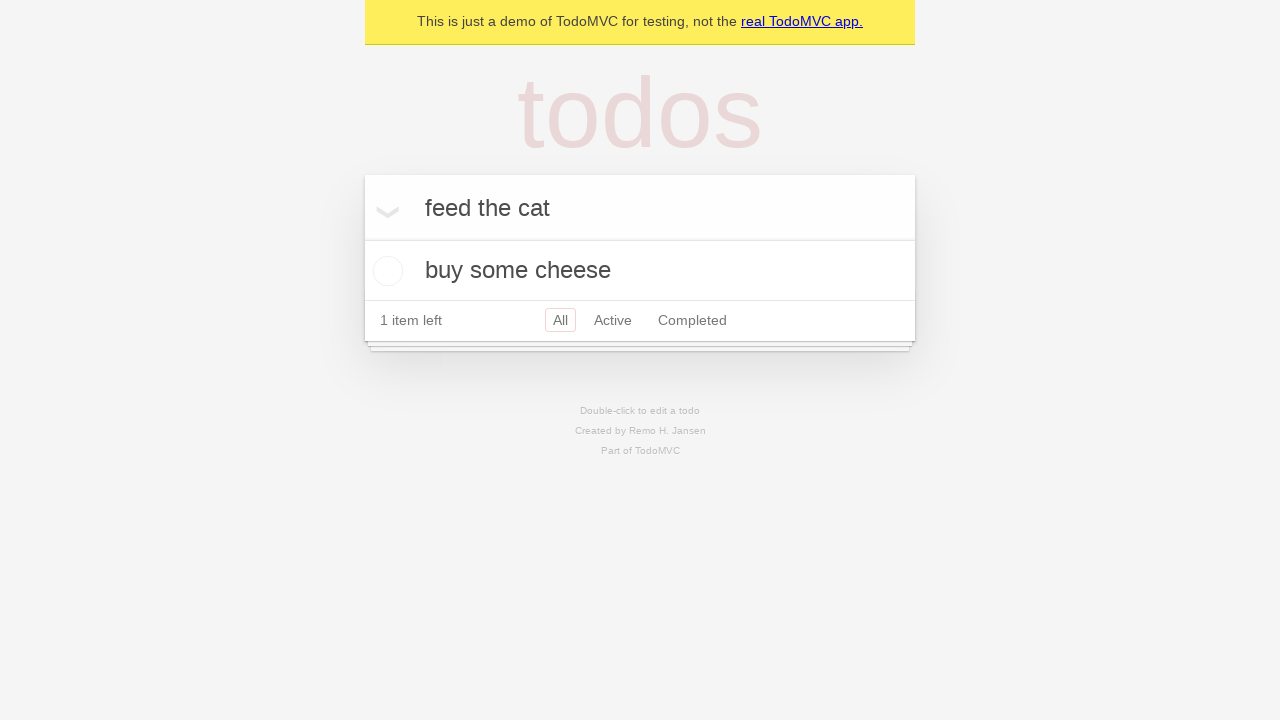

Pressed Enter to create todo 'feed the cat' on internal:attr=[placeholder="What needs to be done?"i]
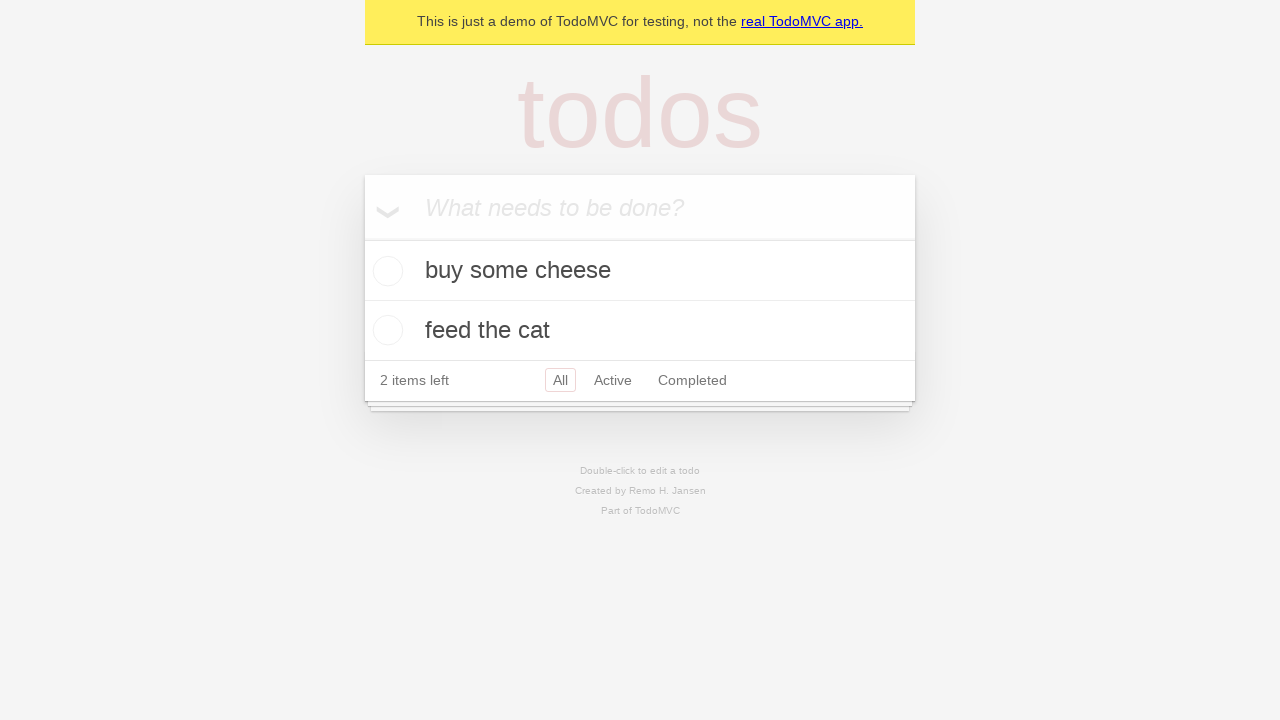

Filled todo input with 'book a doctors appointment' on internal:attr=[placeholder="What needs to be done?"i]
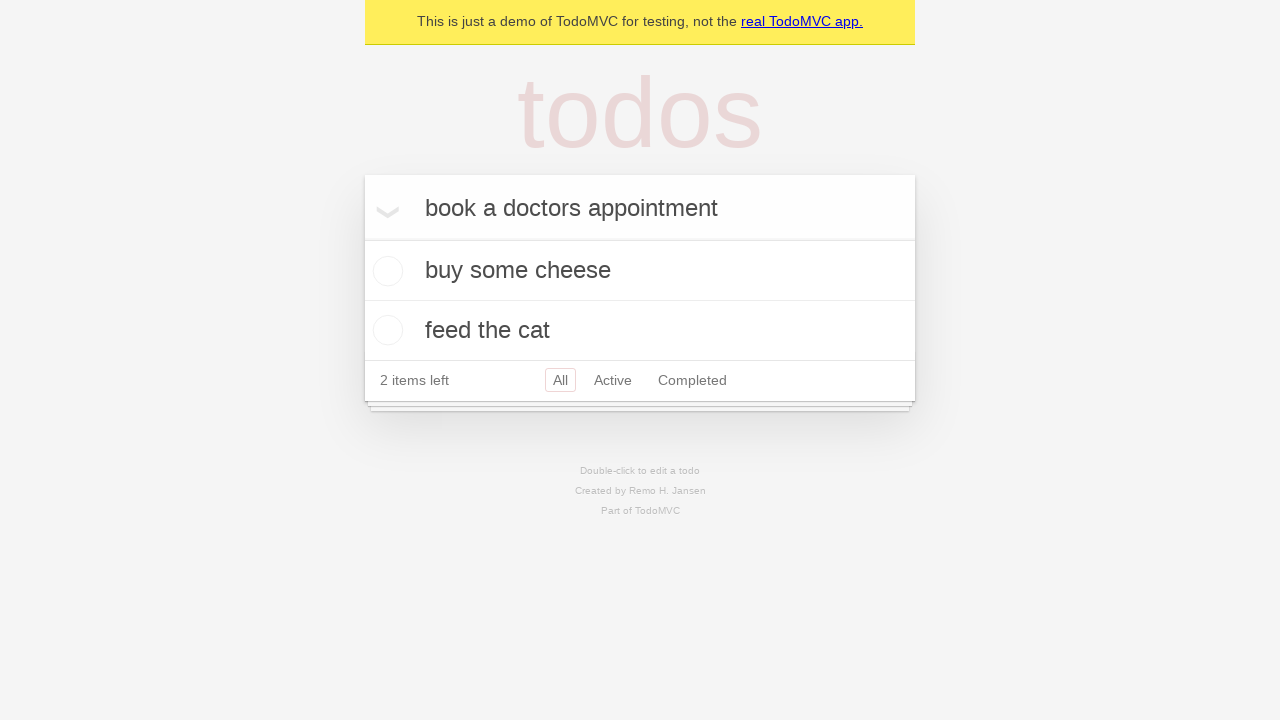

Pressed Enter to create todo 'book a doctors appointment' on internal:attr=[placeholder="What needs to be done?"i]
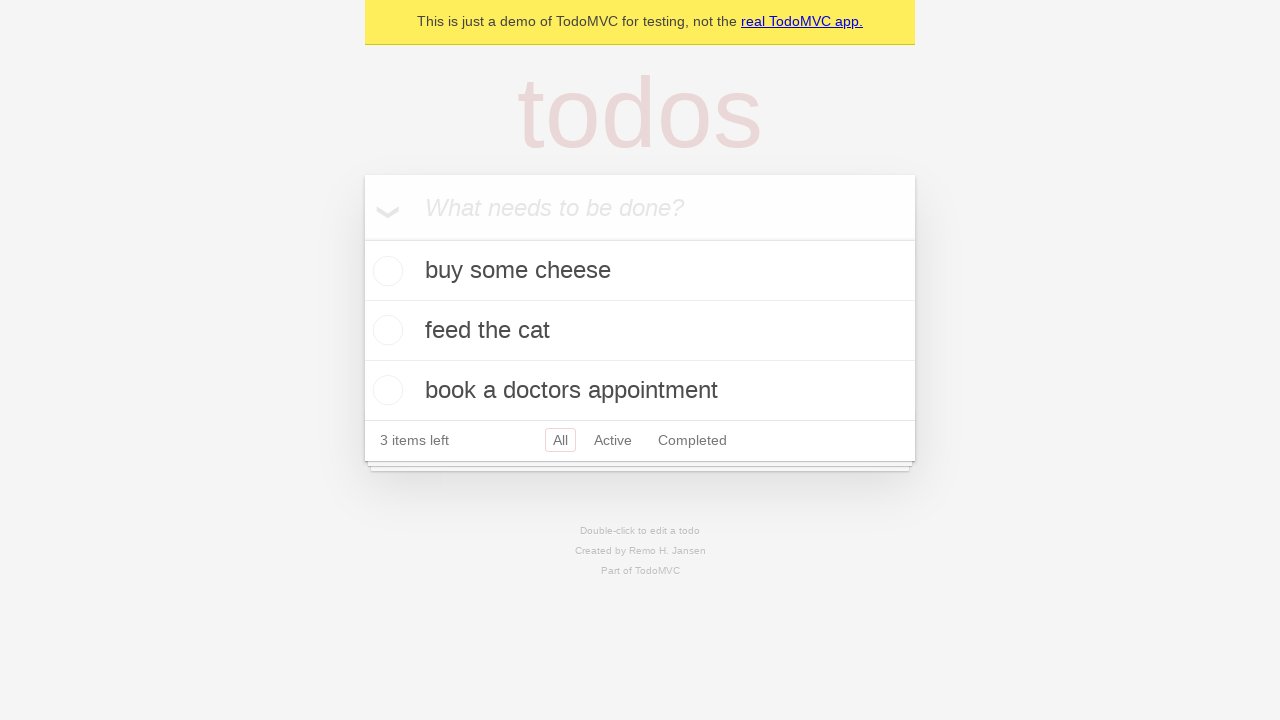

Clicked Active filter link at (613, 440) on internal:role=link[name="Active"i]
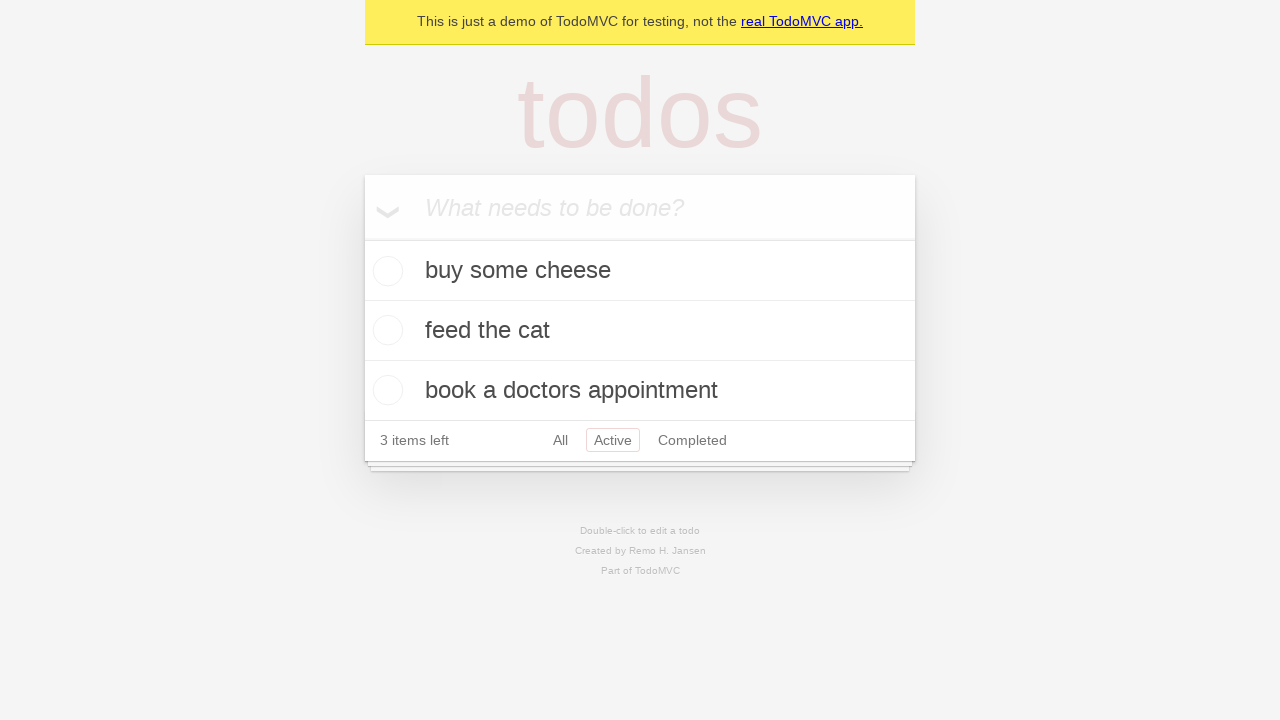

Clicked Completed filter link to verify it is highlighted with selected class at (692, 440) on internal:role=link[name="Completed"i]
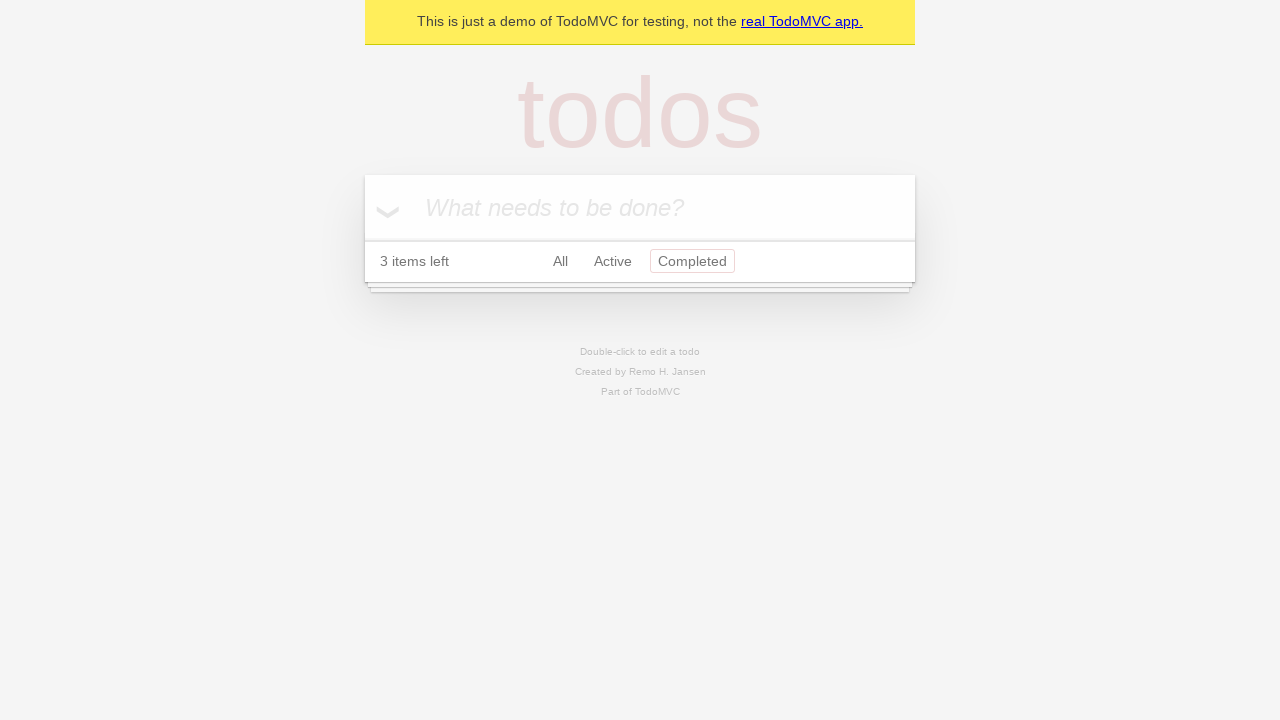

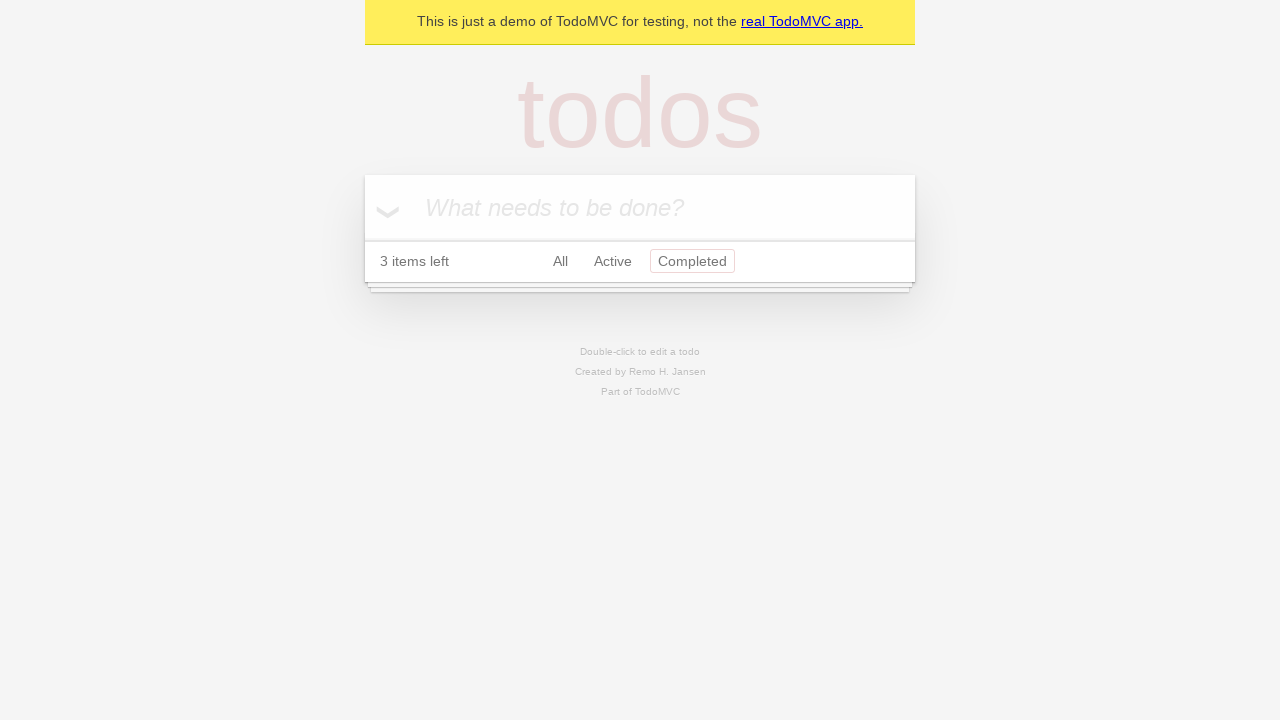